Tests alert handling functionality by entering a name in a text field, triggering an alert, and verifying the alert text contains the entered name

Starting URL: https://rahulshettyacademy.com/AutomationPractice/

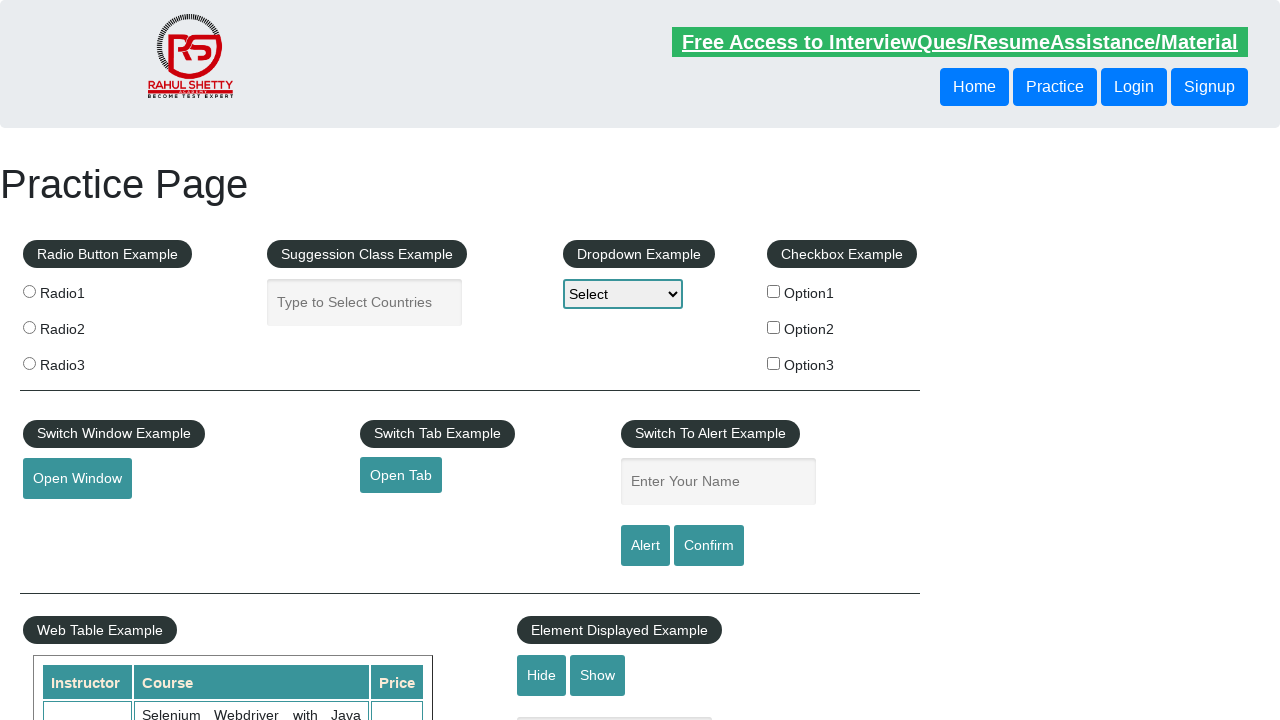

Entered 'Vishal' in the name text field on #name
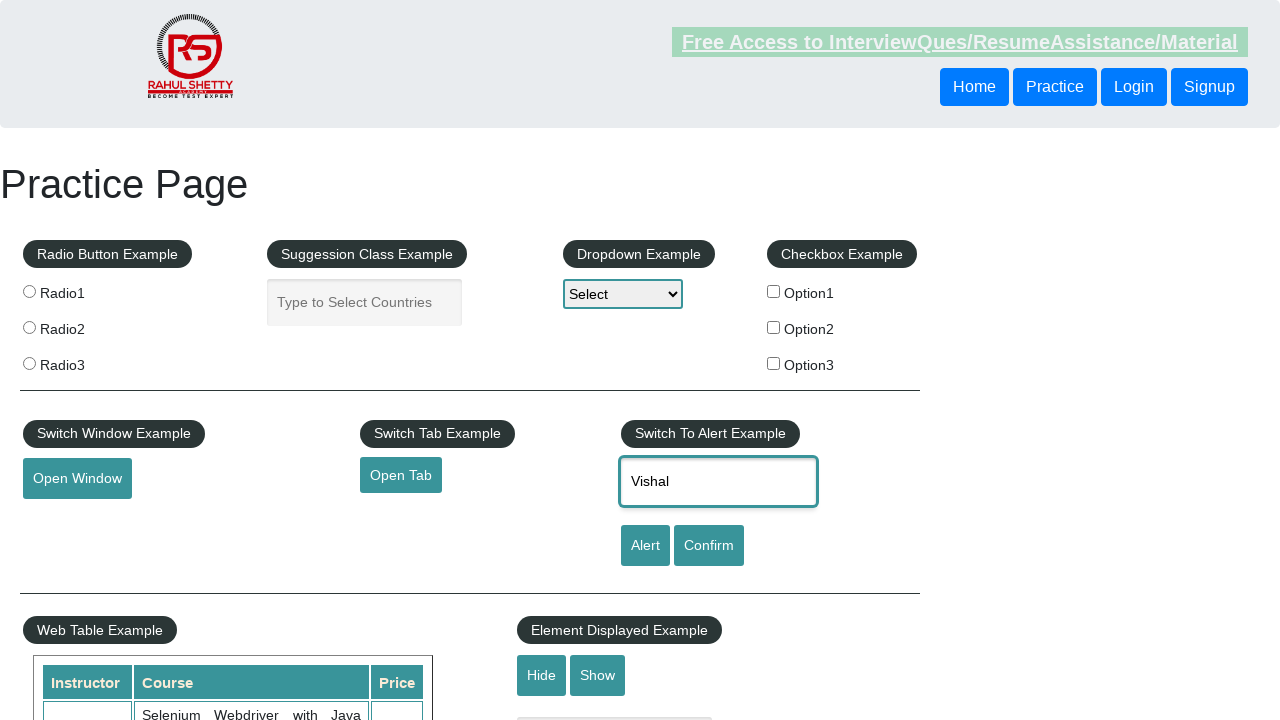

Clicked the alert button to trigger the alert at (645, 546) on #alertbtn
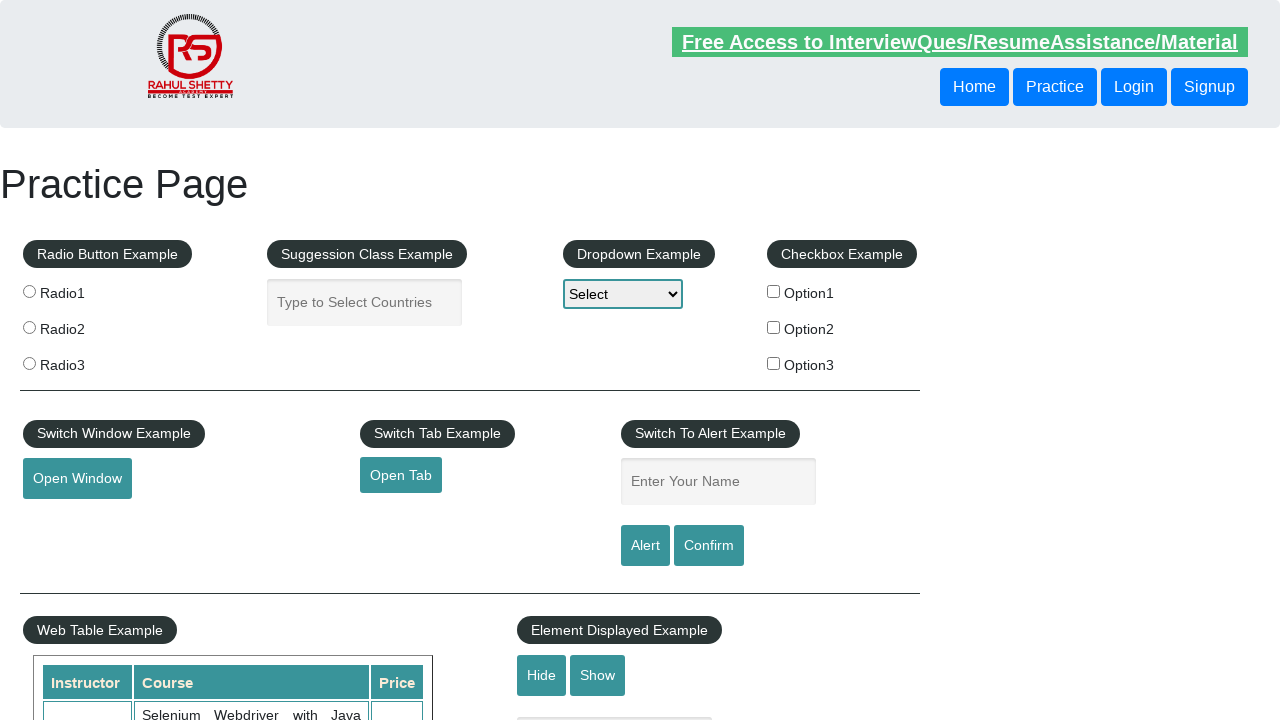

Set up alert dialog handler to accept the alert
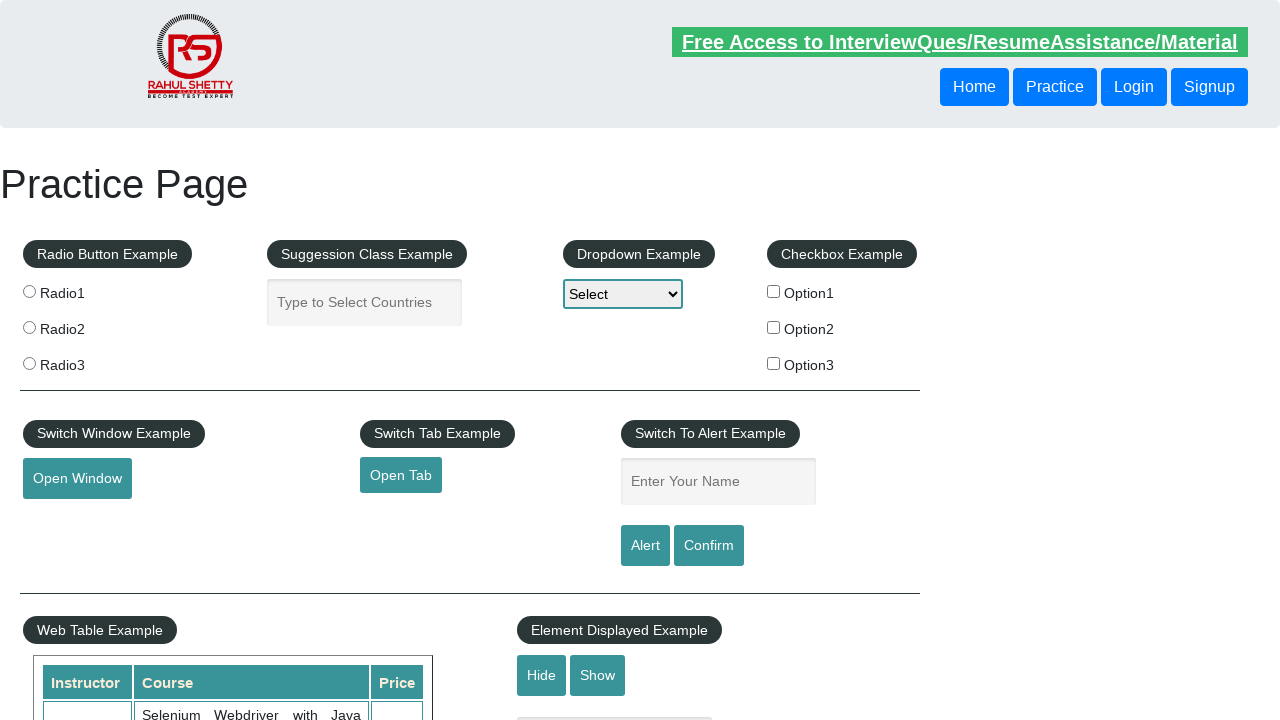

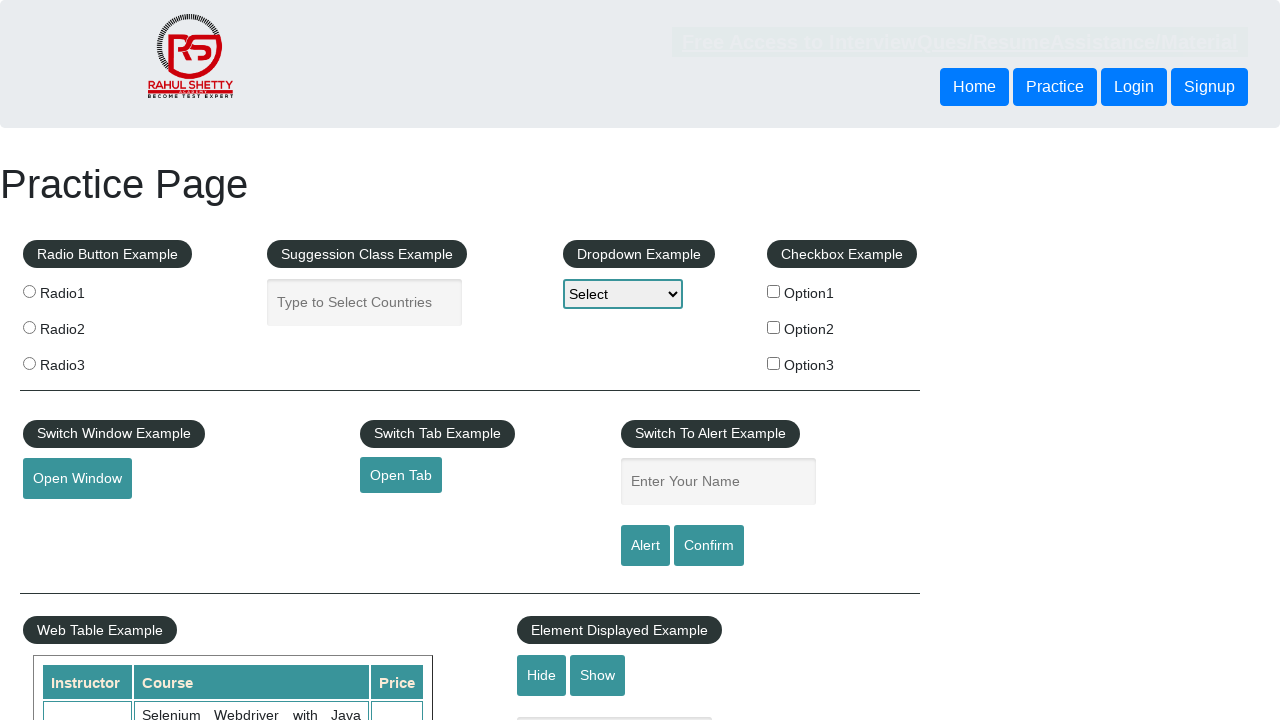